Tests adding multiple todo items and verifying they appear in the list

Starting URL: https://demo.playwright.dev/todomvc

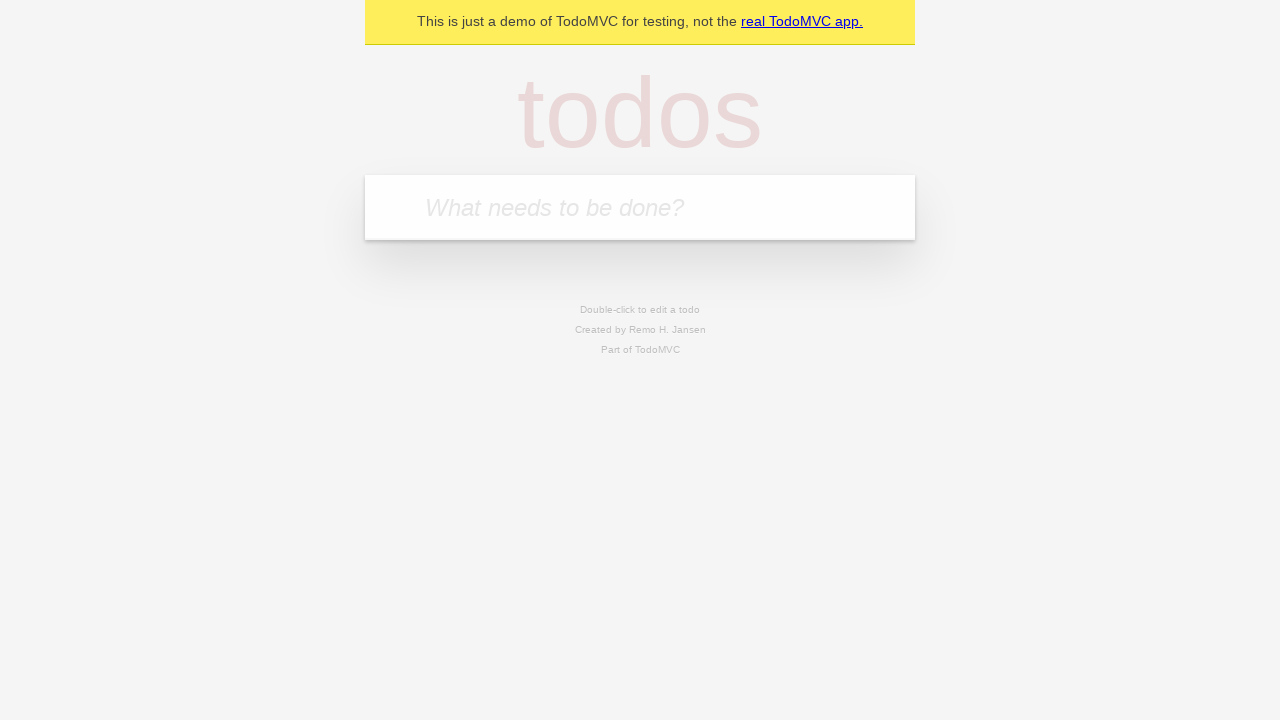

Filled todo input field with 'buy some cheese' on internal:attr=[placeholder="What needs to be done?"i]
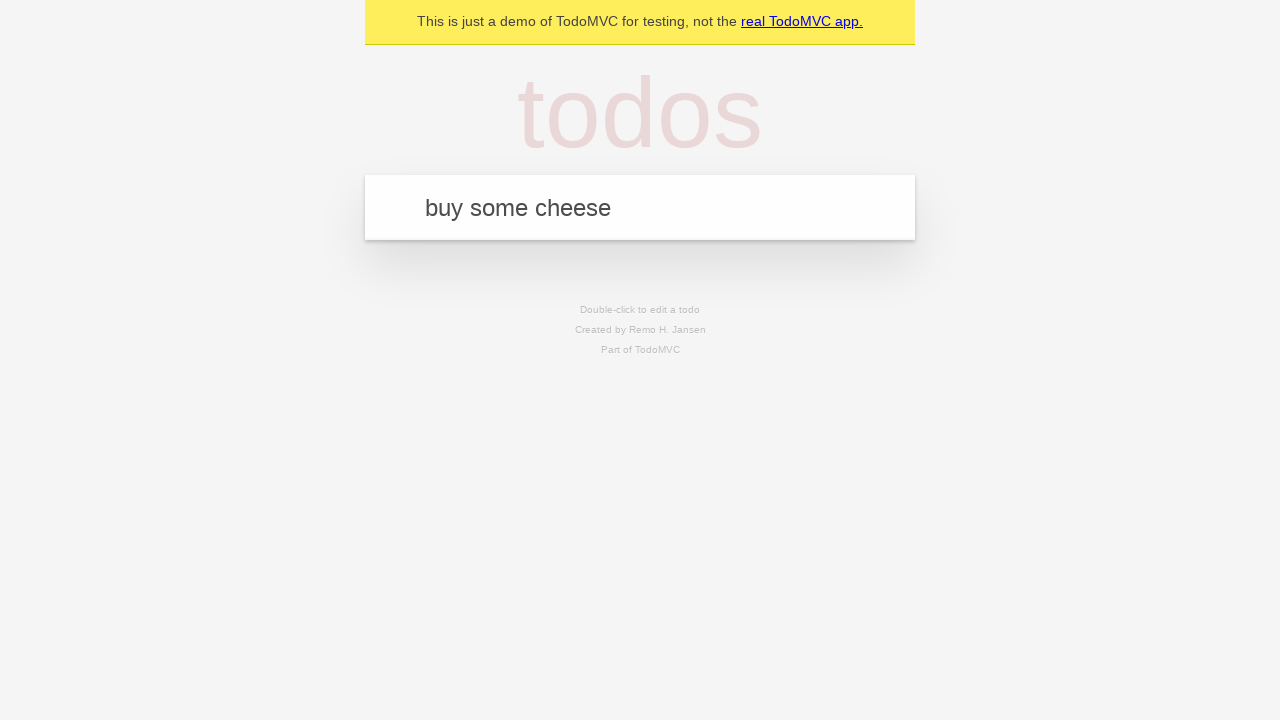

Pressed Enter to add first todo item on internal:attr=[placeholder="What needs to be done?"i]
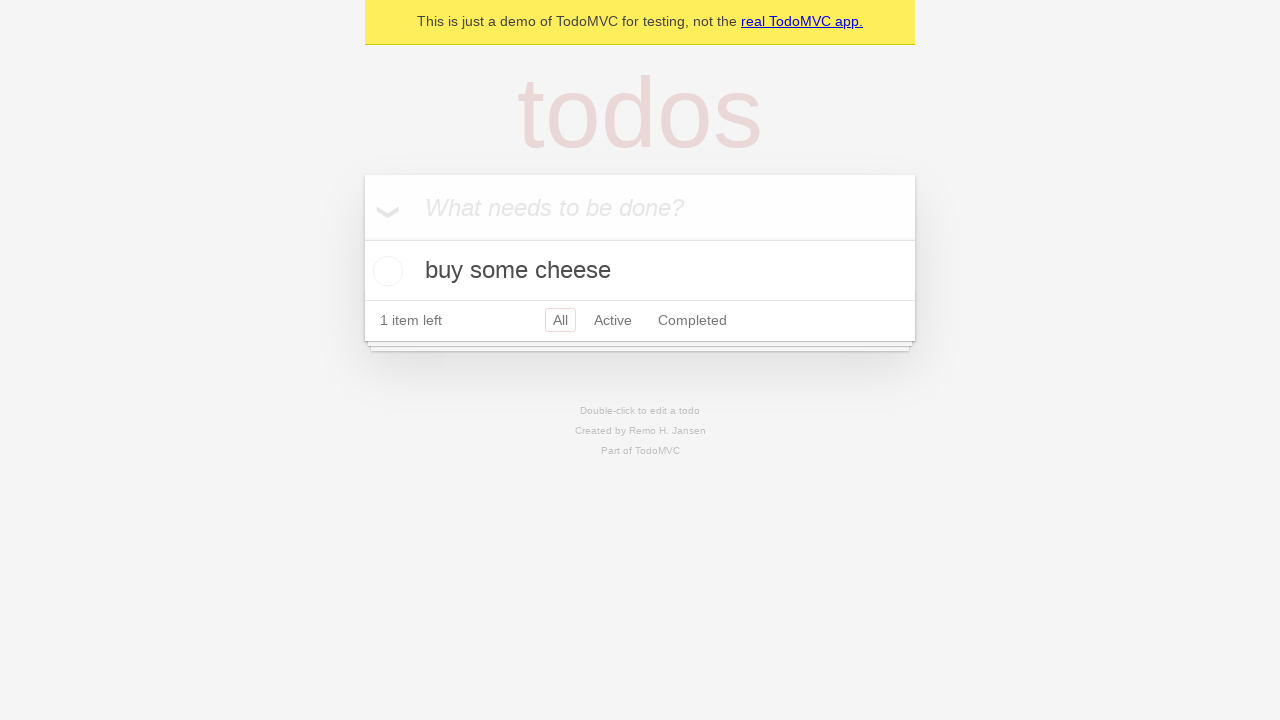

First todo item appeared in the list
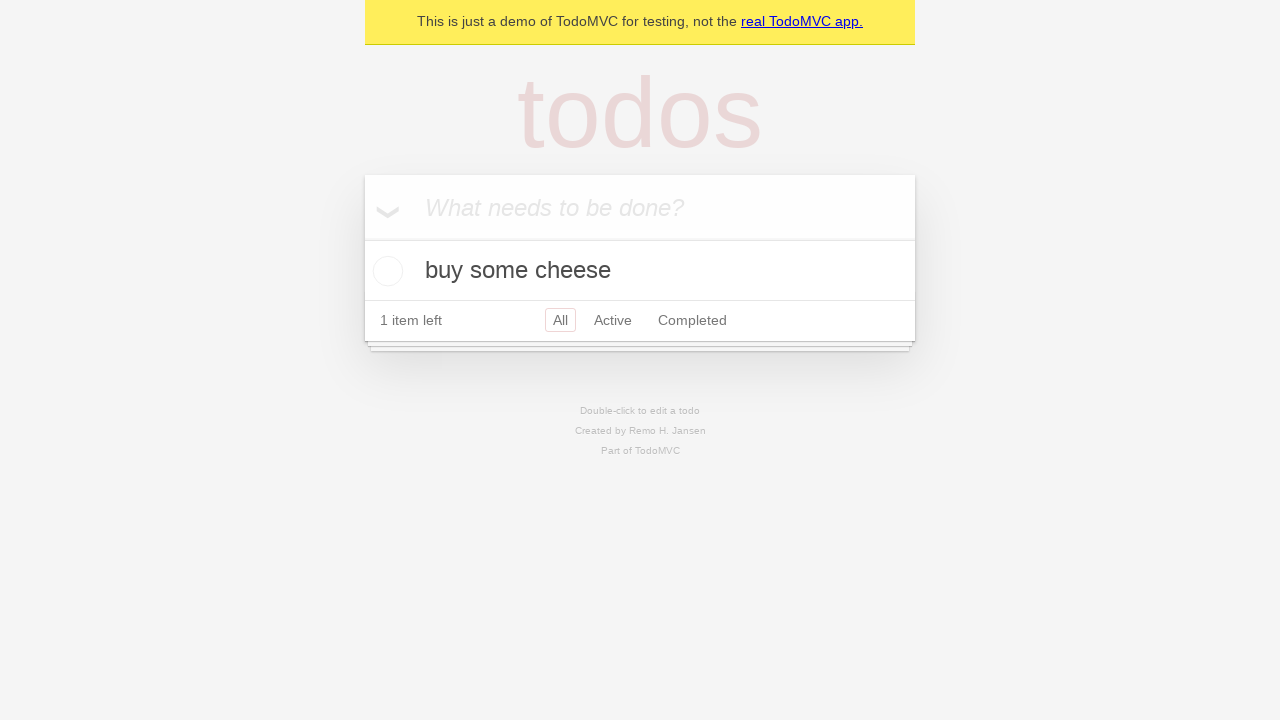

Filled todo input field with 'feed the cat' on internal:attr=[placeholder="What needs to be done?"i]
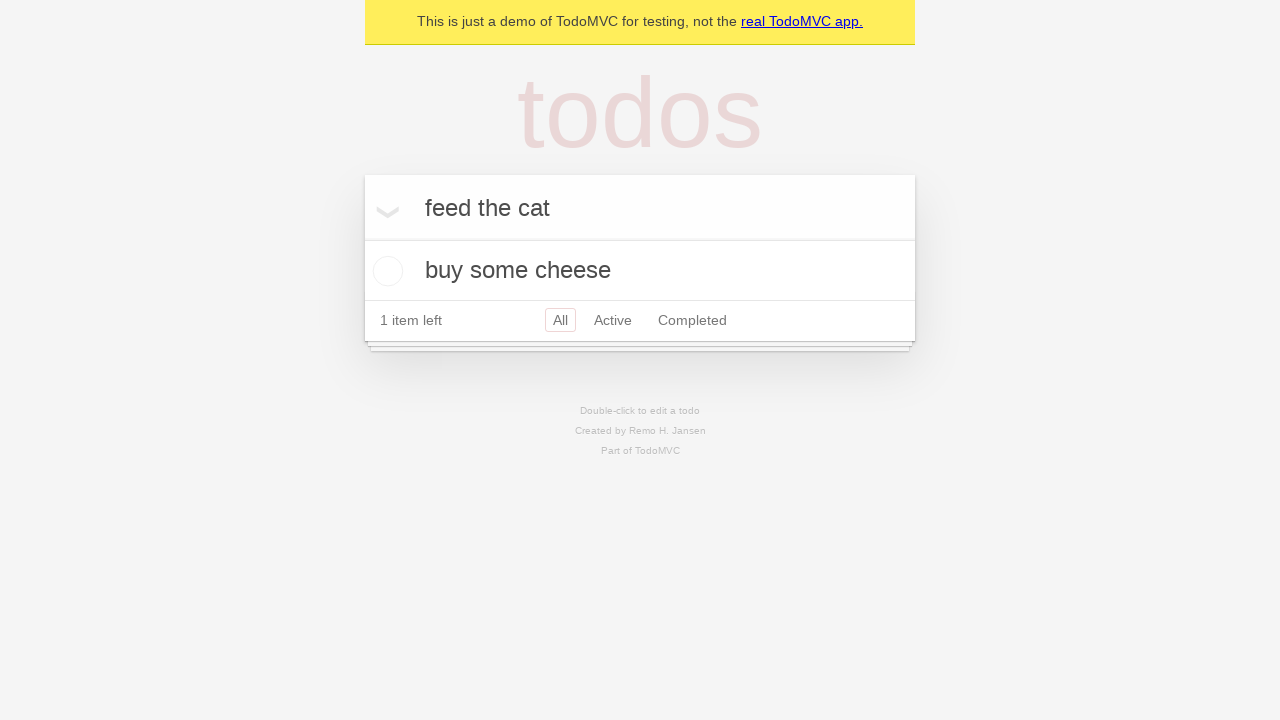

Pressed Enter to add second todo item on internal:attr=[placeholder="What needs to be done?"i]
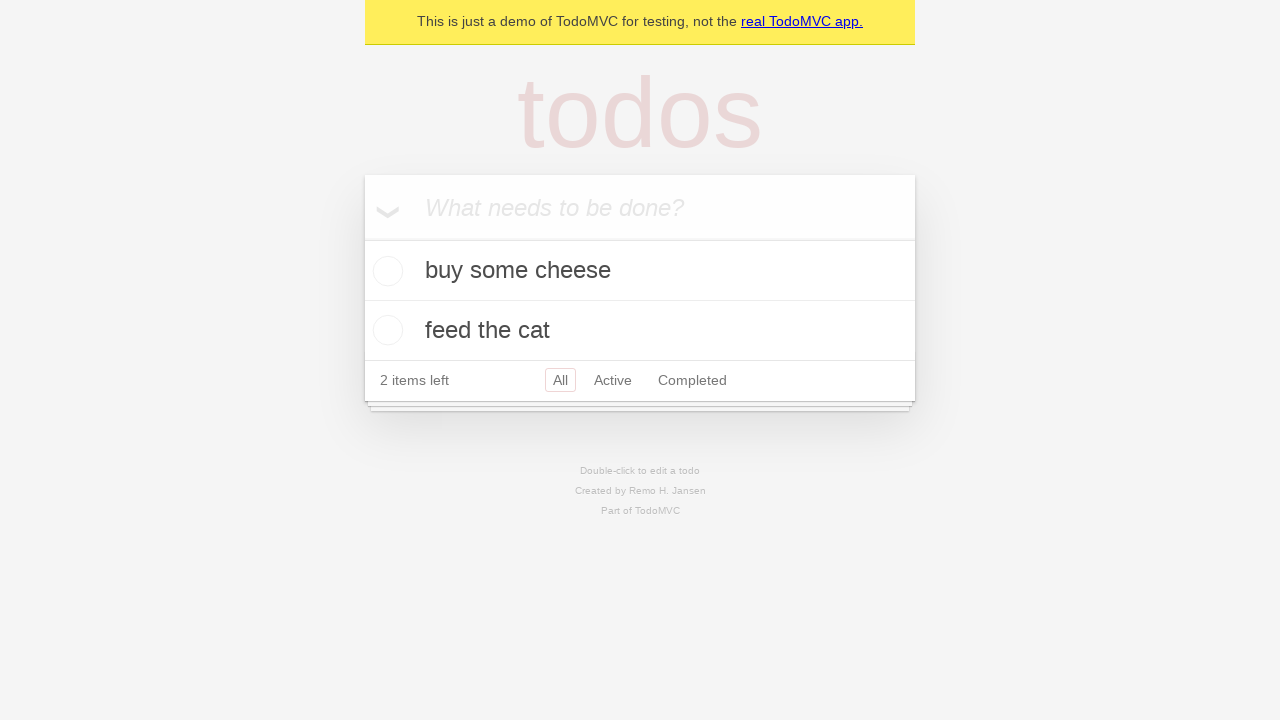

Second todo item is now visible in the list
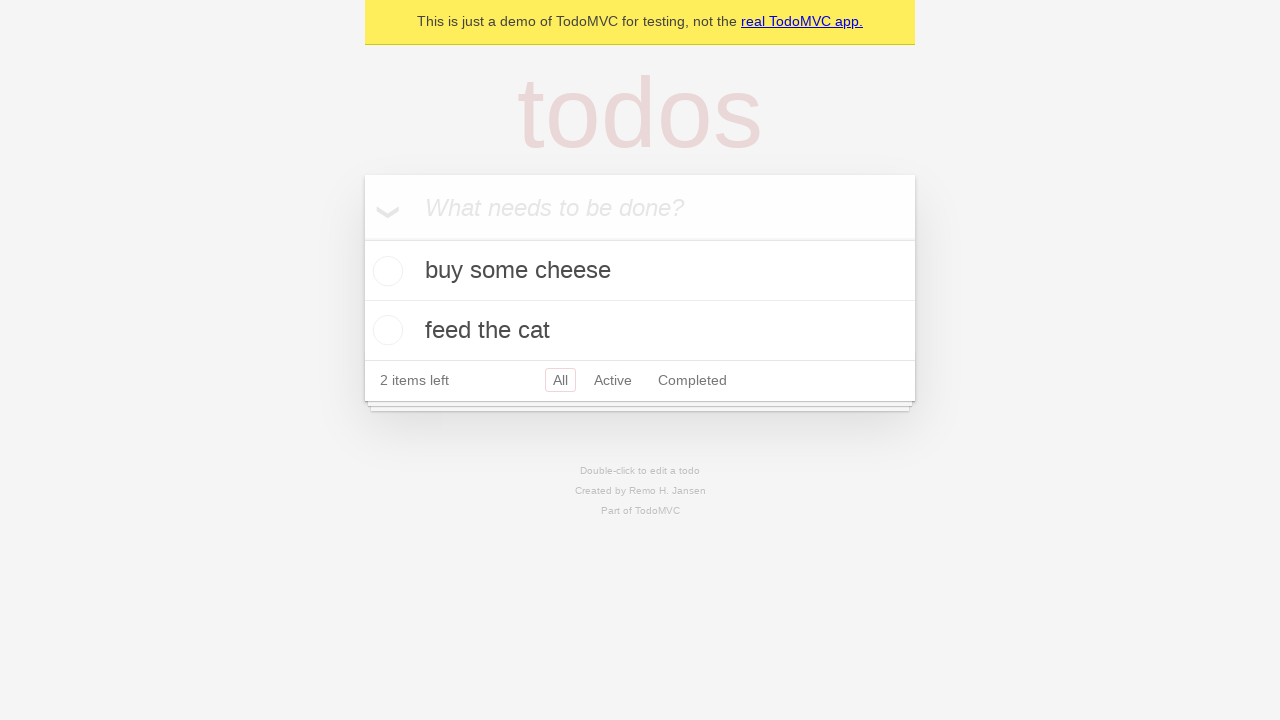

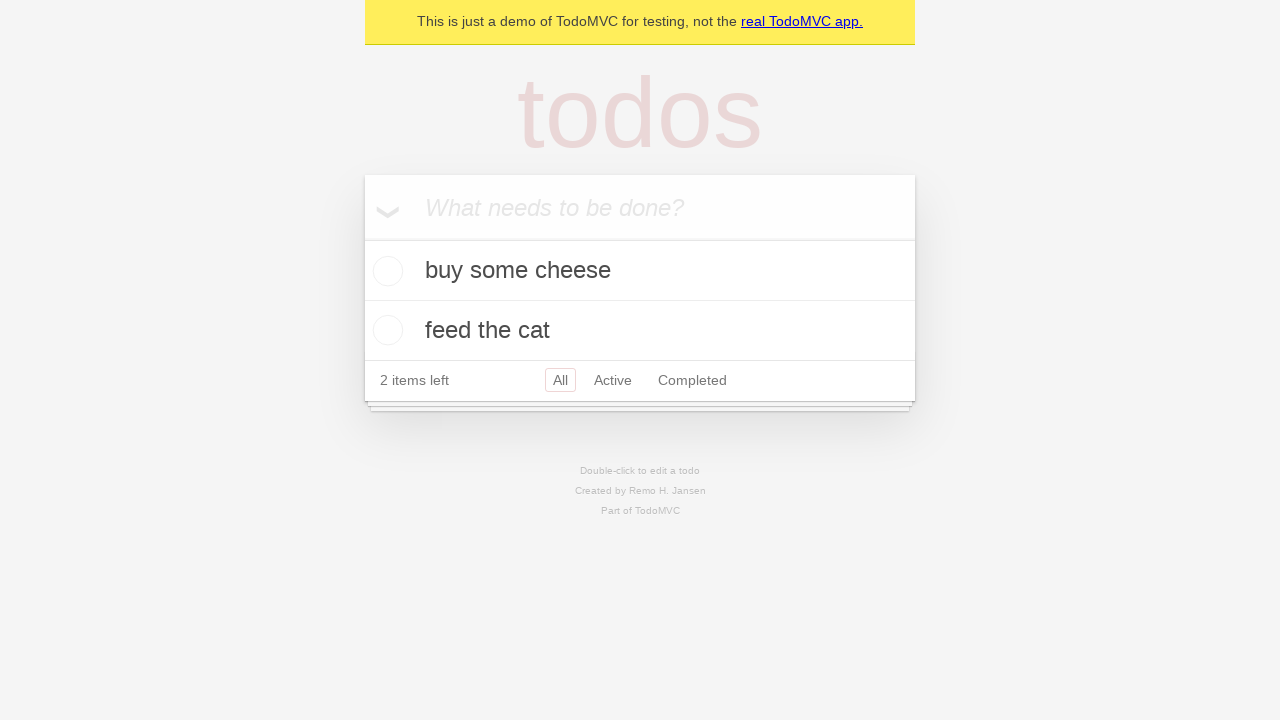